Tests dynamic element loading by clicking the add box button and verifying the color element's CSS properties

Starting URL: https://www.selenium.dev/selenium/web/dynamic.html

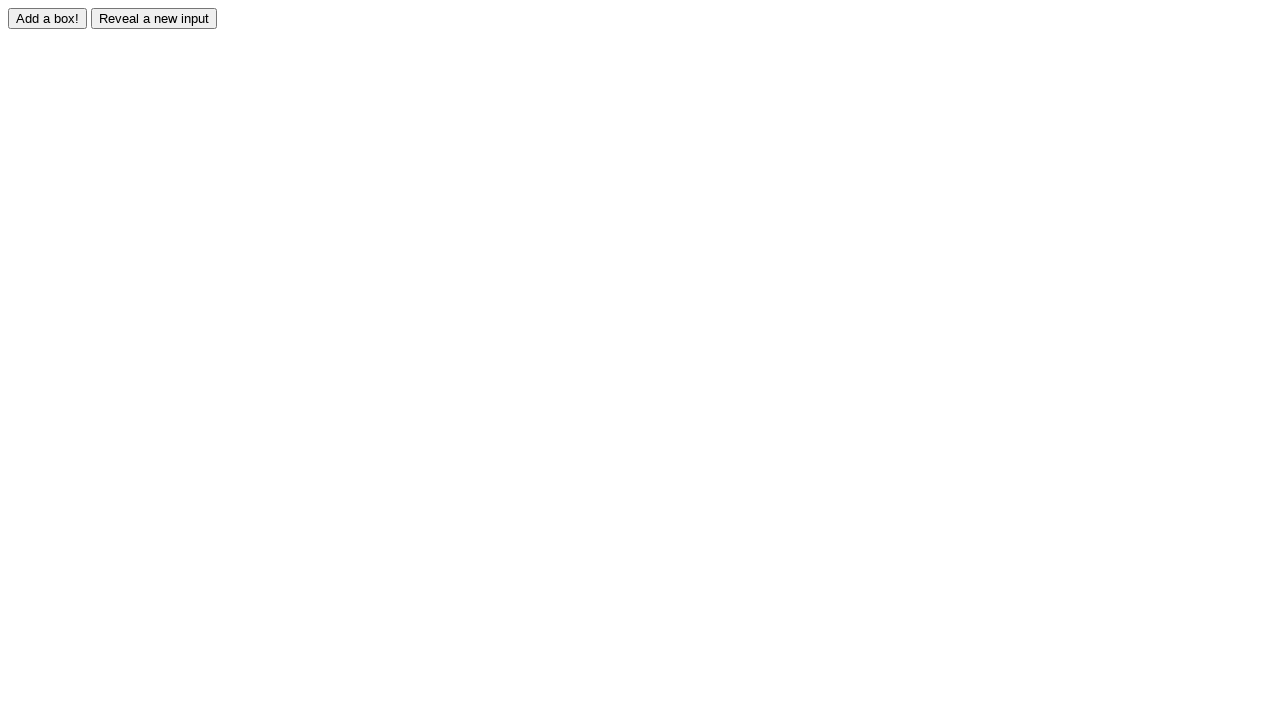

Clicked the add box button at (48, 18) on #adder
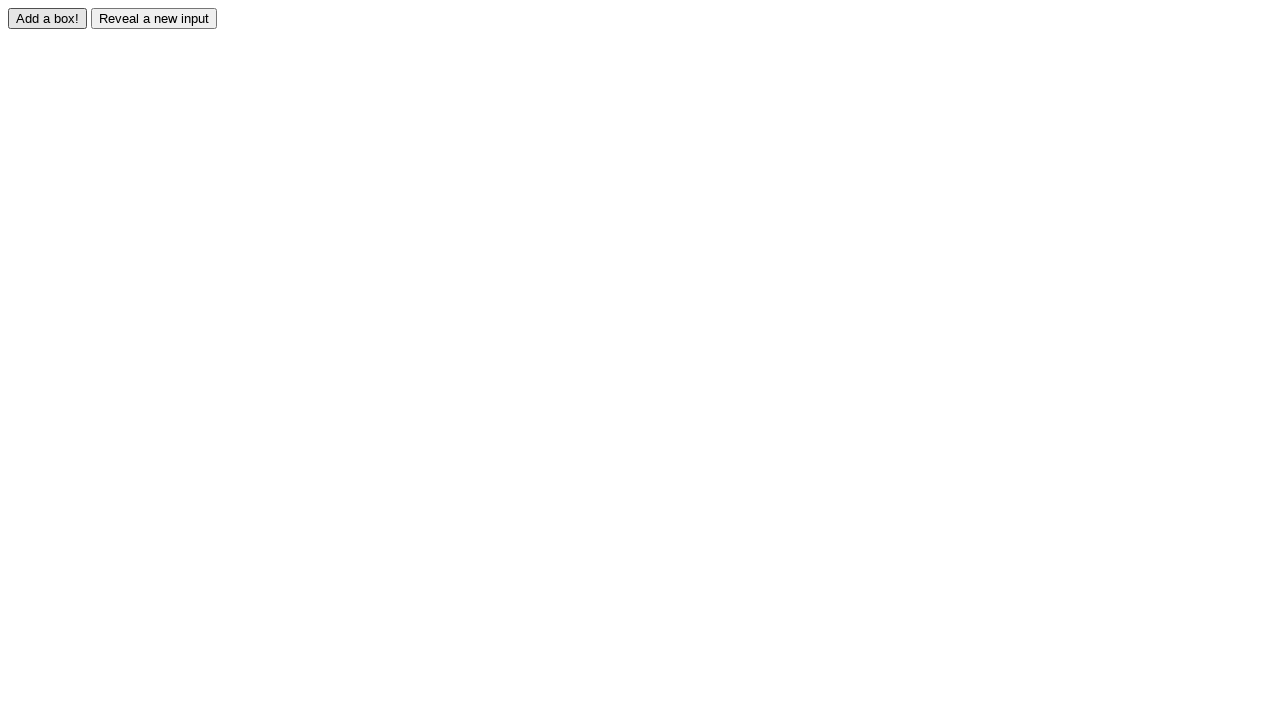

Waited for color element to appear and verified it's displayed
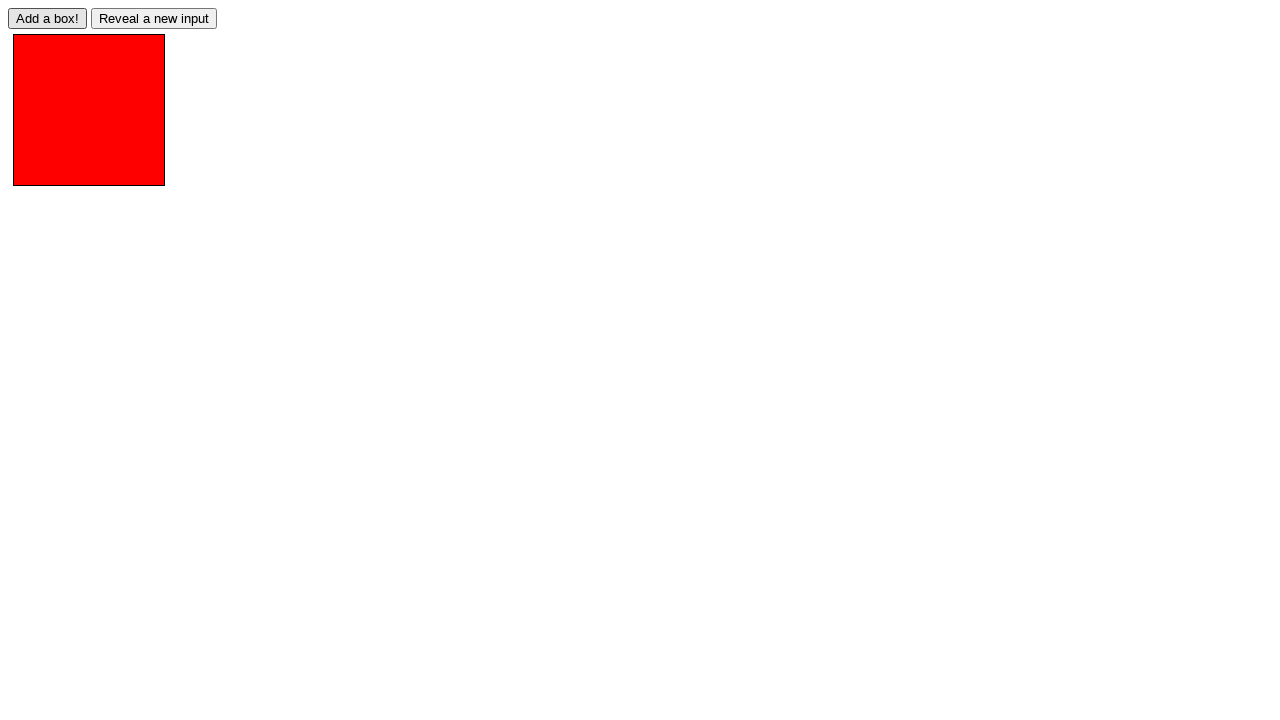

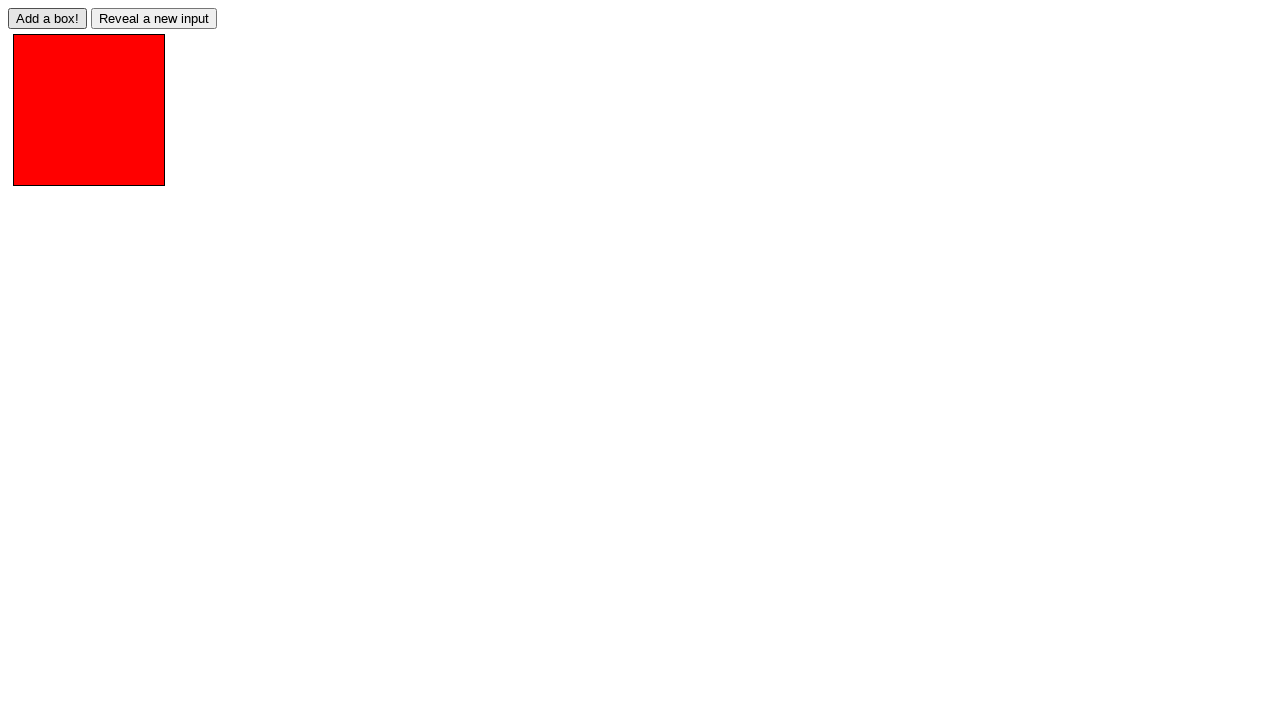